Verifies that the login page URL is correct after clicking Form Authentication link

Starting URL: https://the-internet.herokuapp.com/

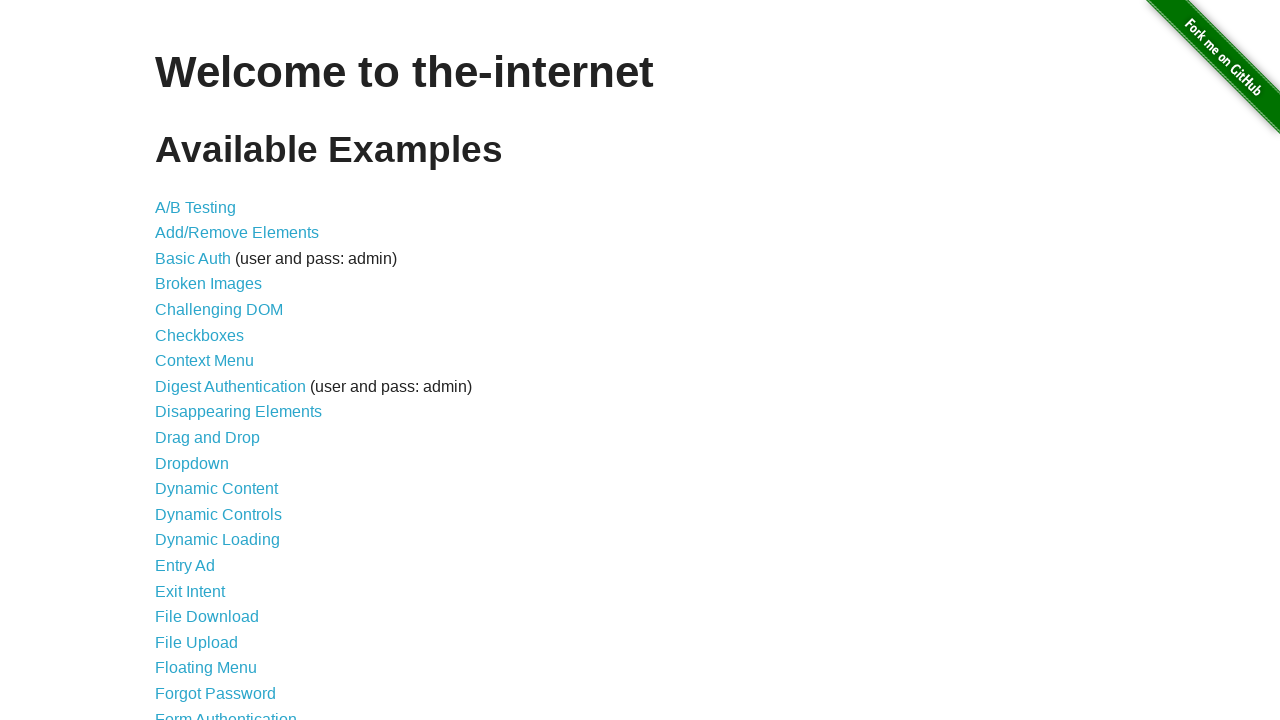

Clicked Form Authentication link at (226, 712) on text=Form Authentication
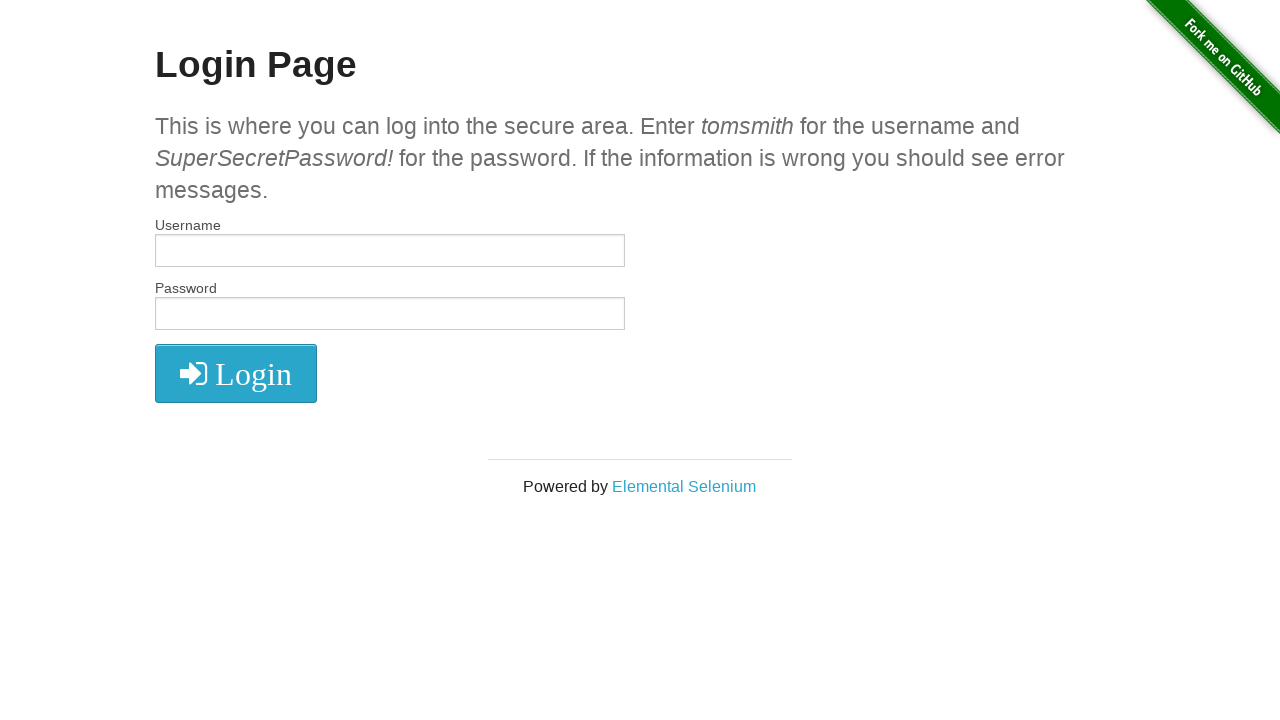

Verified login page URL is correct
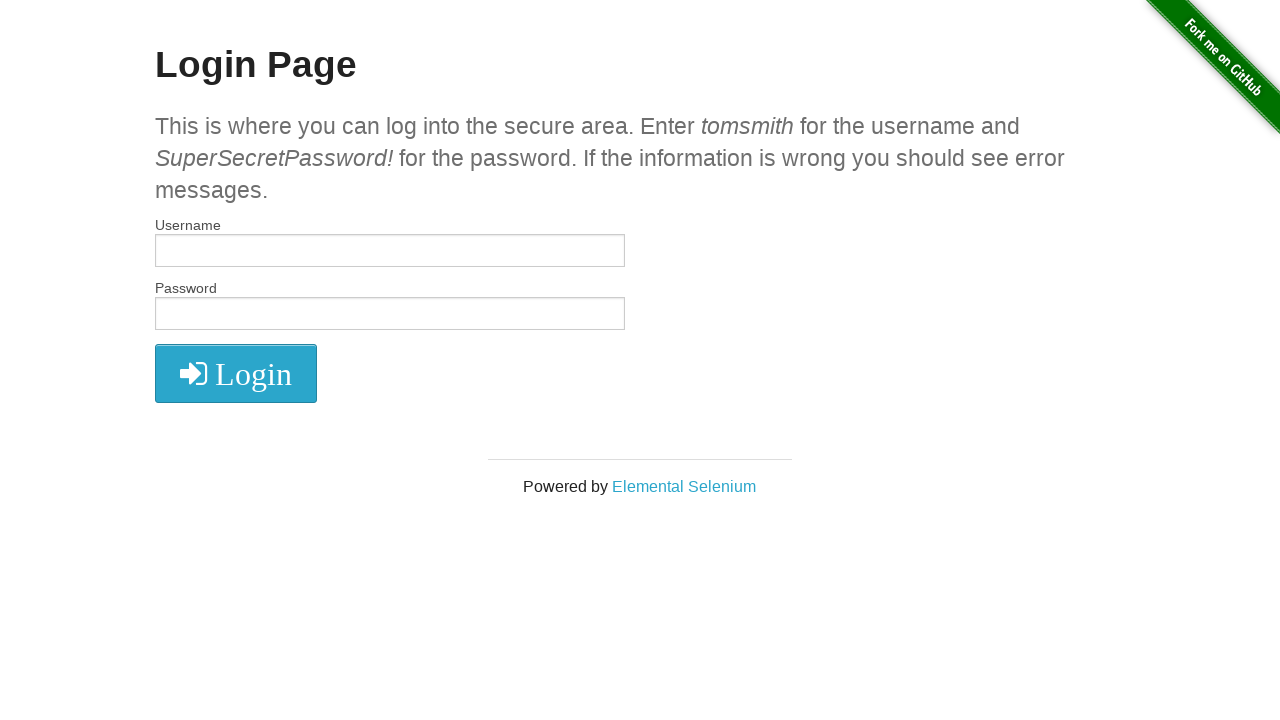

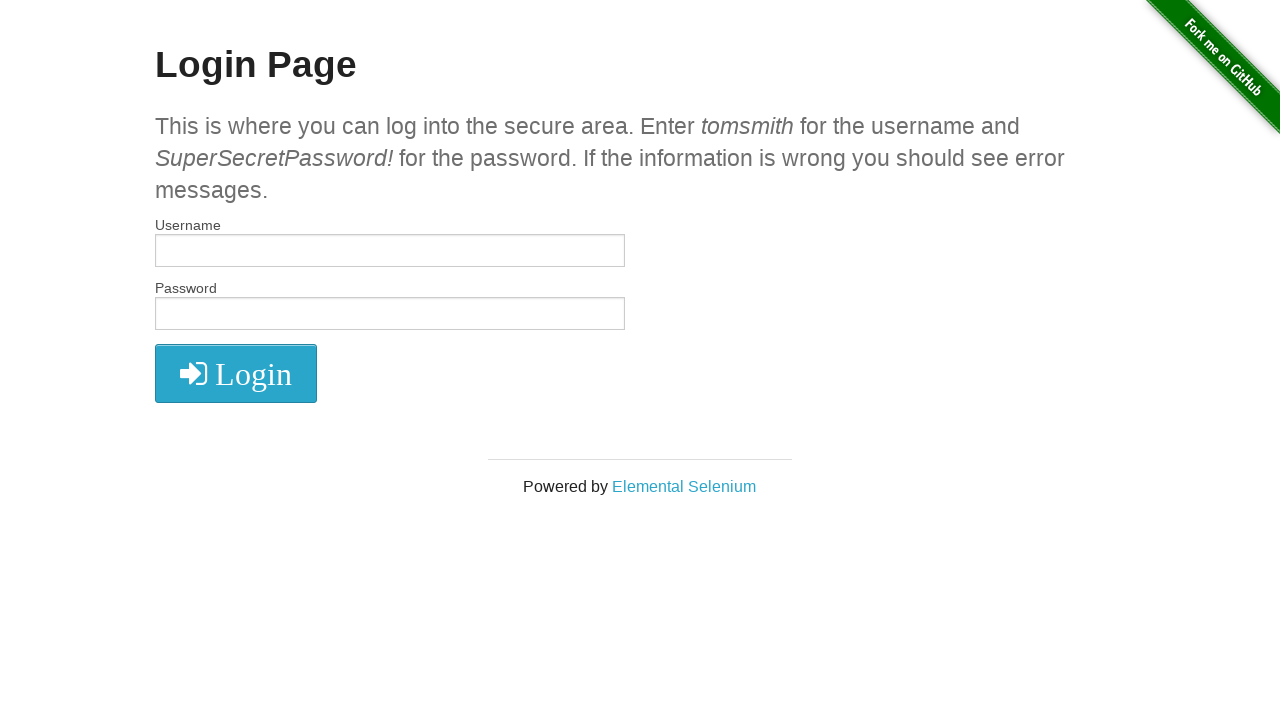